Tests navigation by clicking on a homepage link and verifying the browser navigates to the homepage URL

Starting URL: https://kristinek.github.io/site/examples/actions

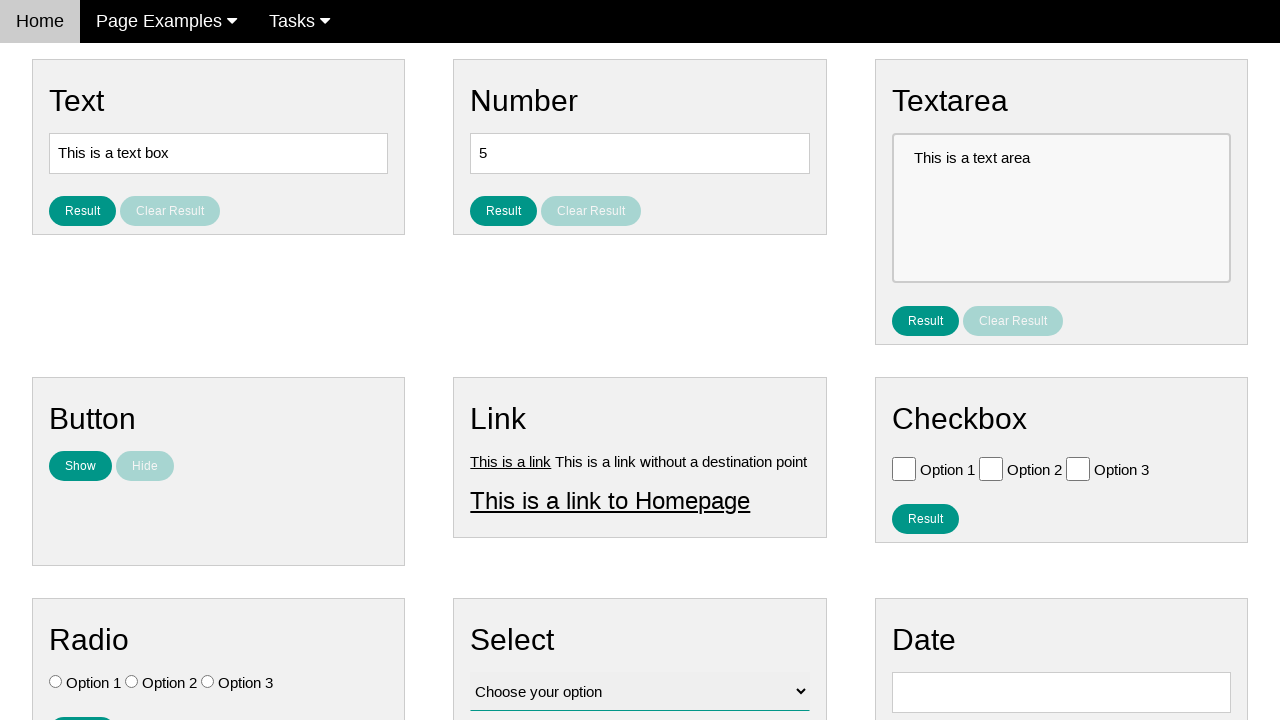

Clicked on homepage link at (610, 500) on #homepage_link
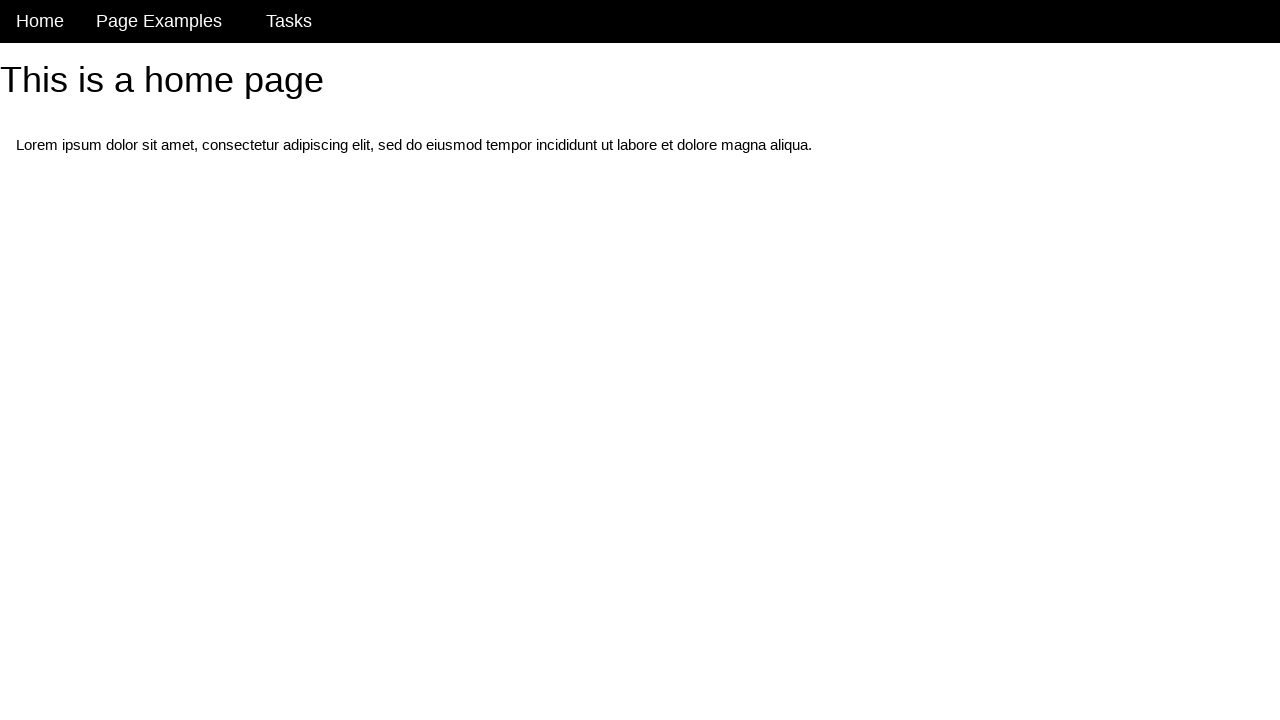

Navigation to homepage URL completed
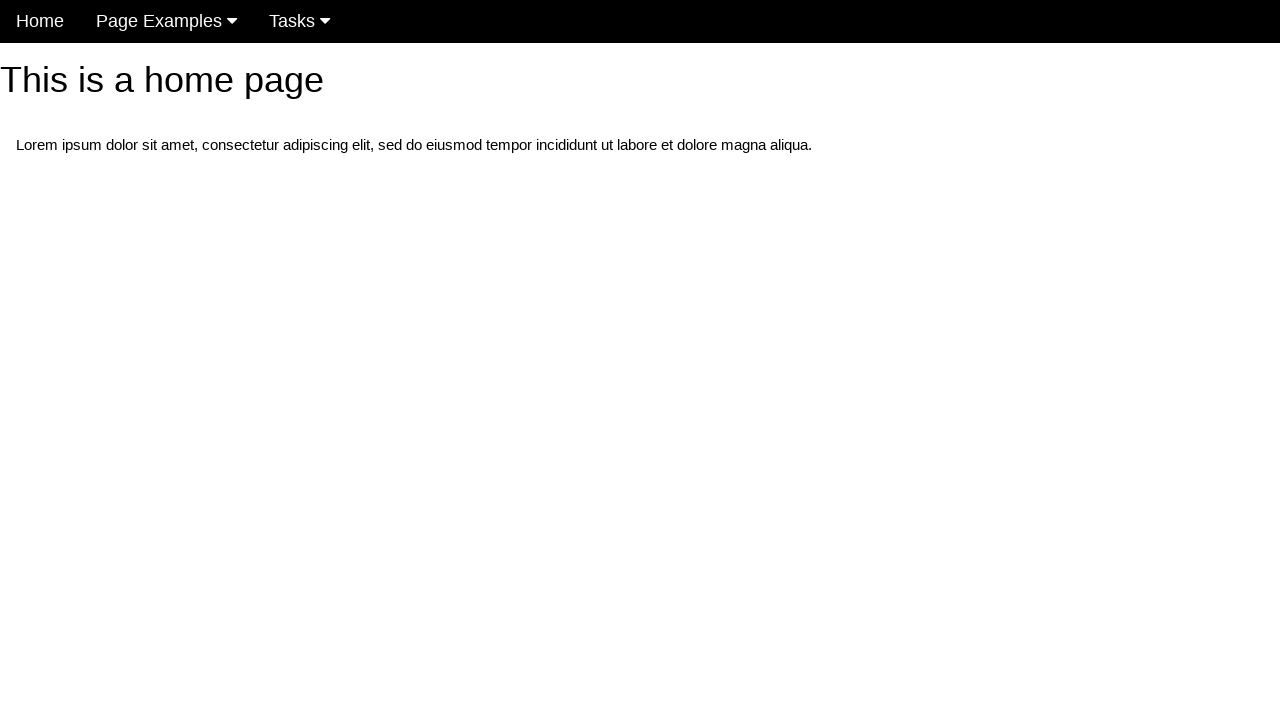

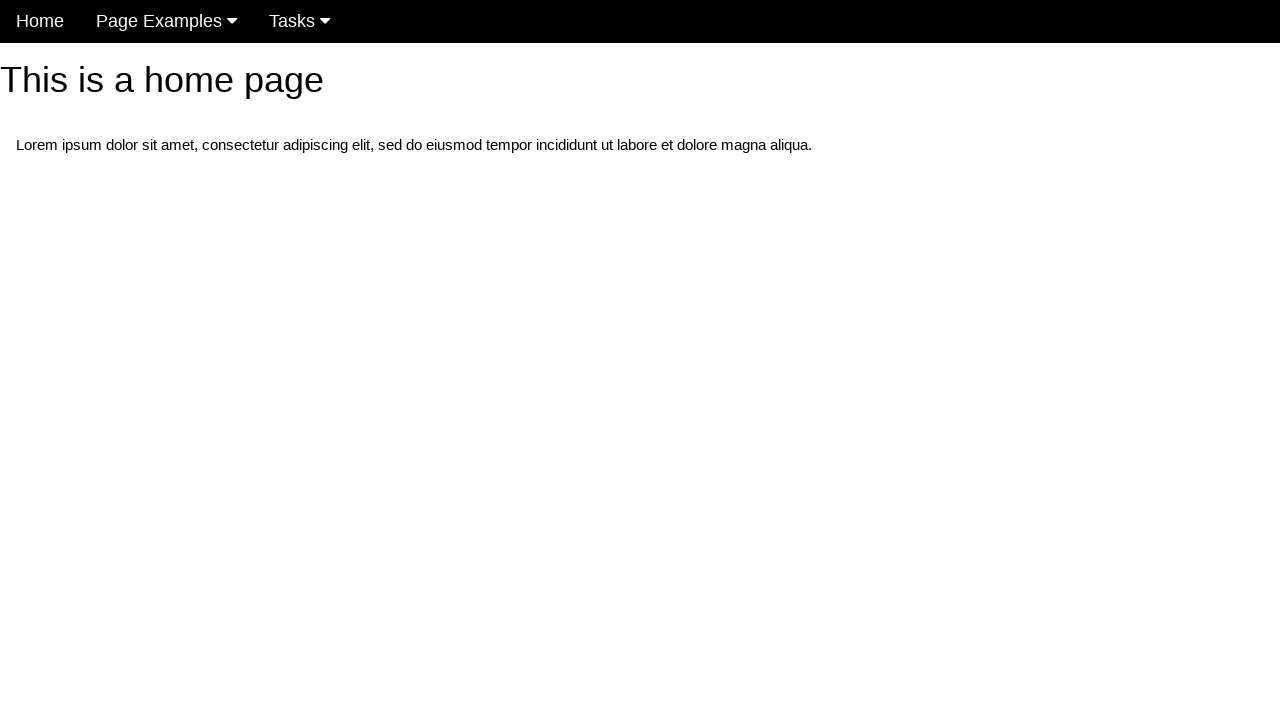